Tests sorting the Due column in ascending order by clicking the column header and verifying the values are sorted from lowest to highest

Starting URL: http://the-internet.herokuapp.com/tables

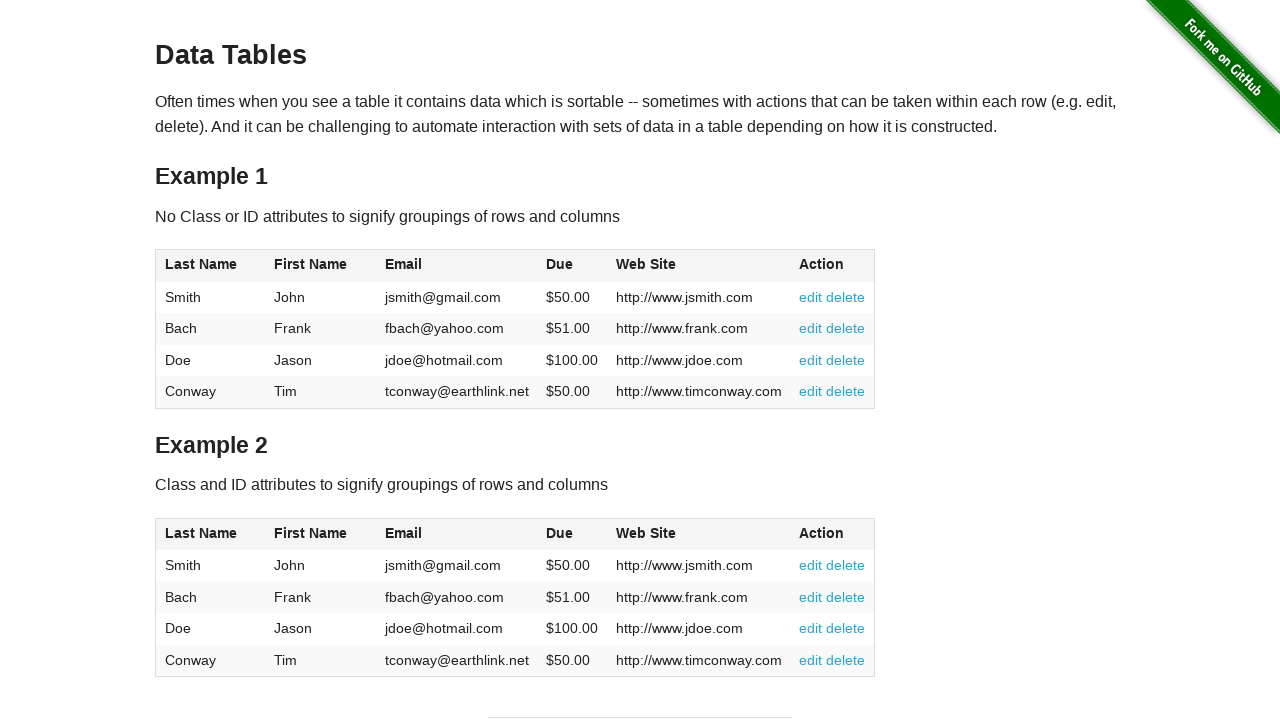

Clicked Due column header to sort ascending at (572, 266) on #table1 thead tr th:nth-of-type(4)
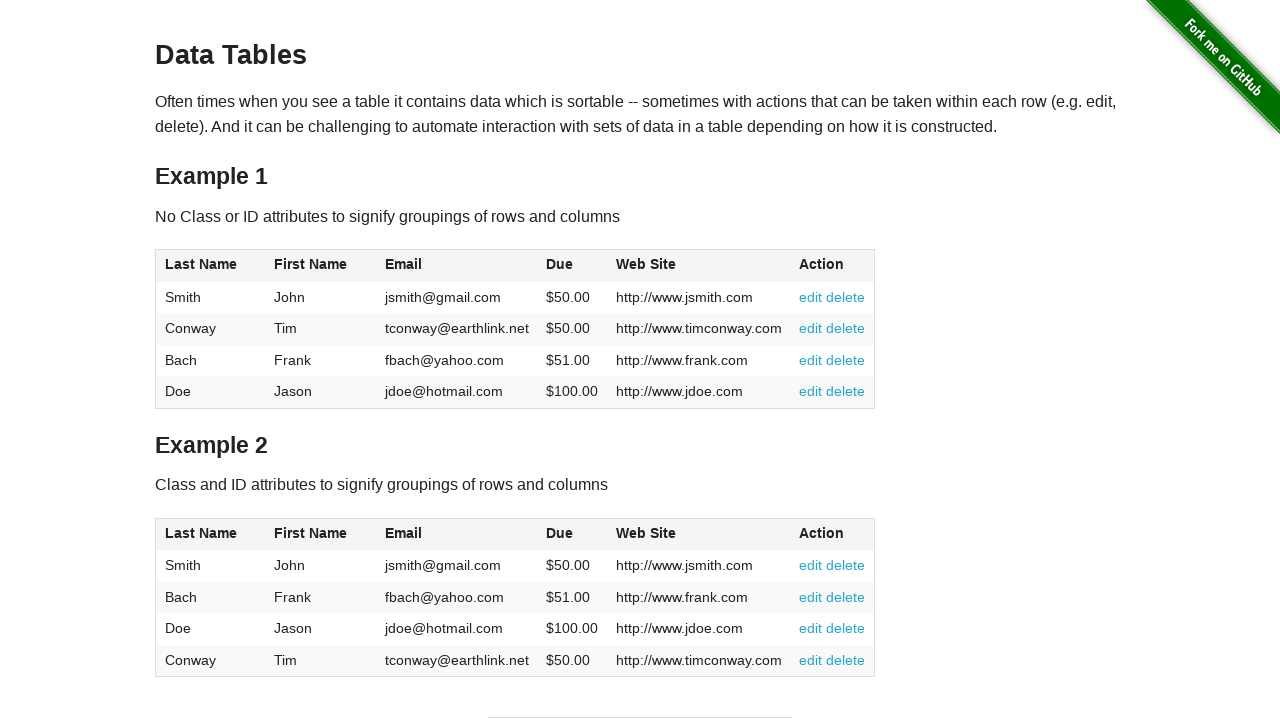

Due column values loaded in table
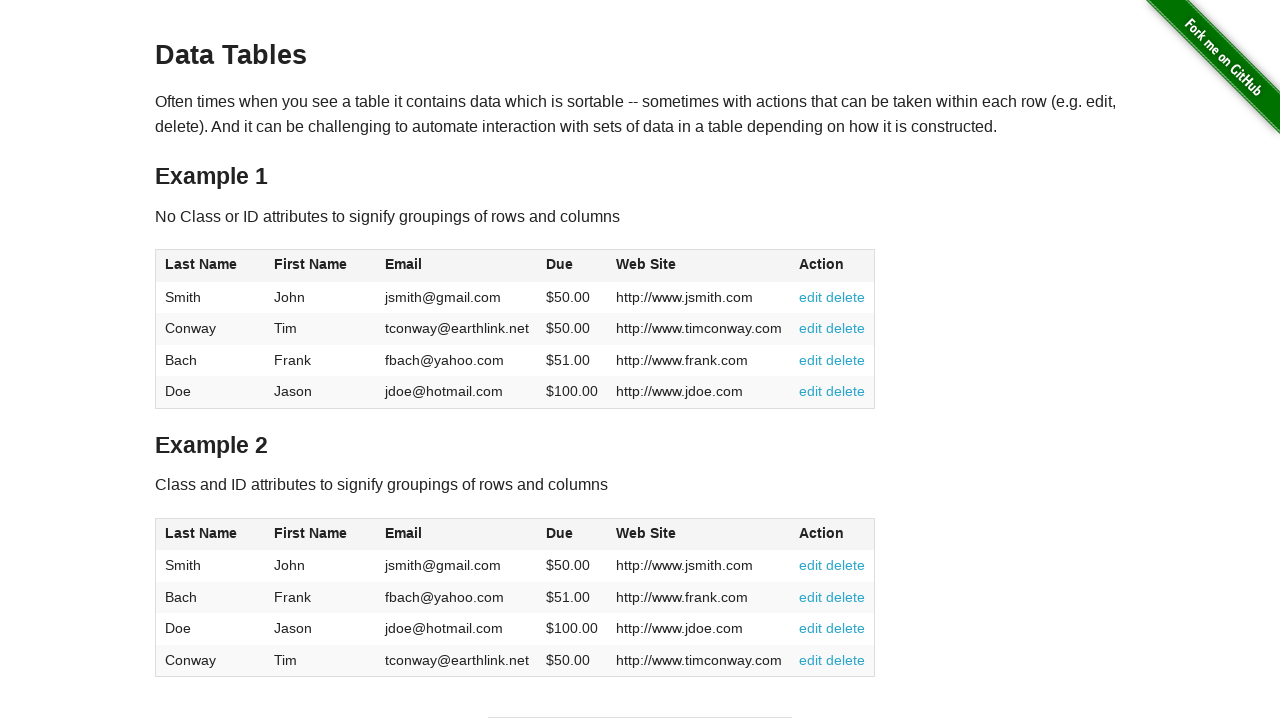

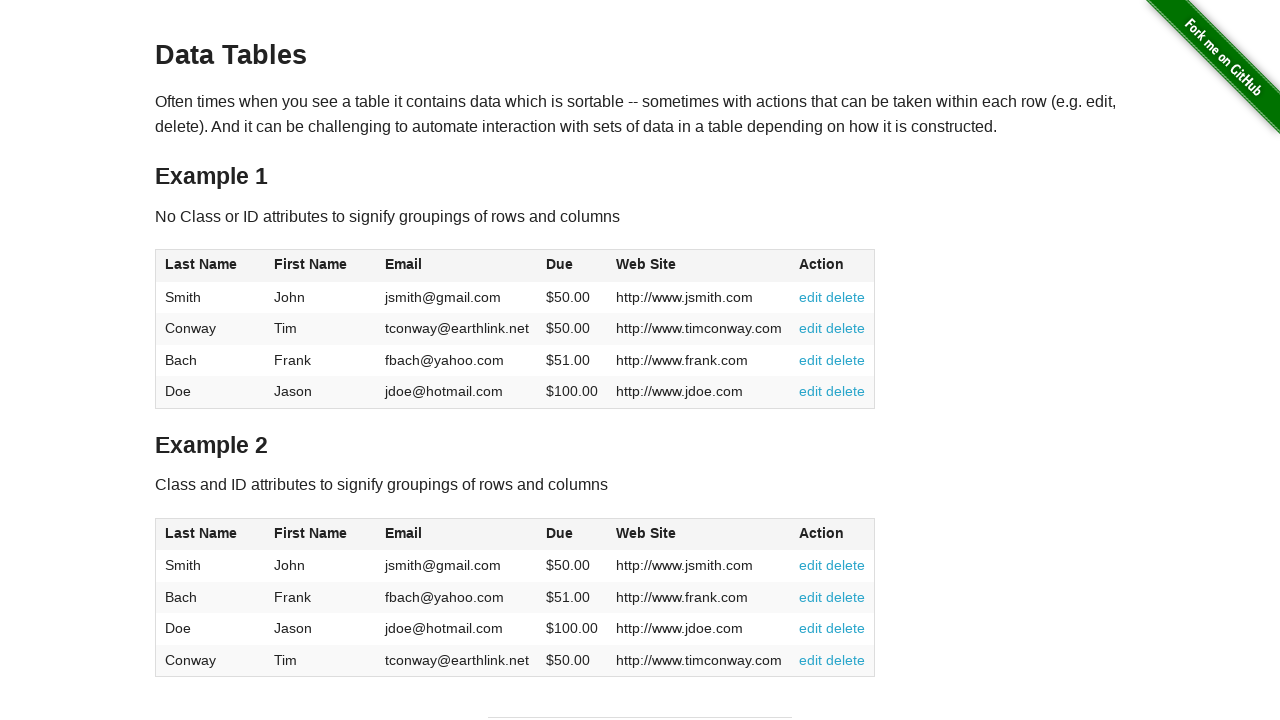